Tests JavaScript alert handling by triggering an alert and accepting it

Starting URL: https://dgotlieb.github.io/Navigation/Navigation.html

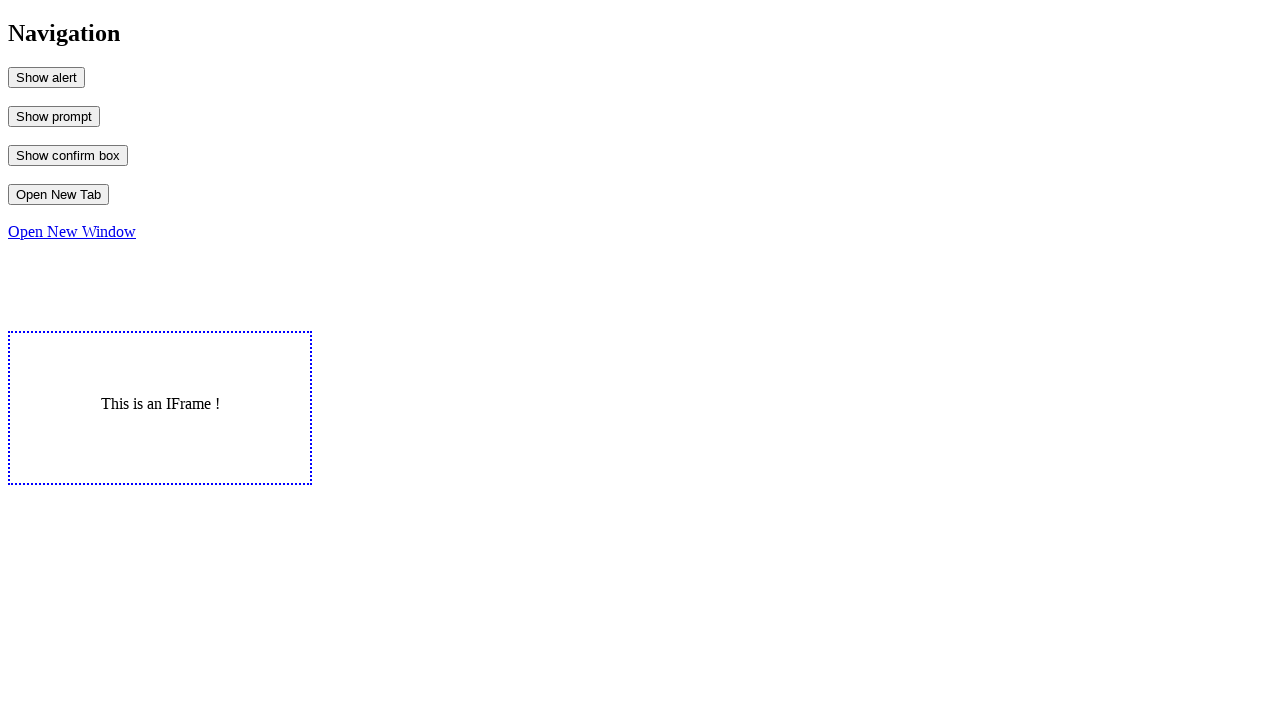

Clicked button to trigger JavaScript alert at (46, 77) on #MyAlert
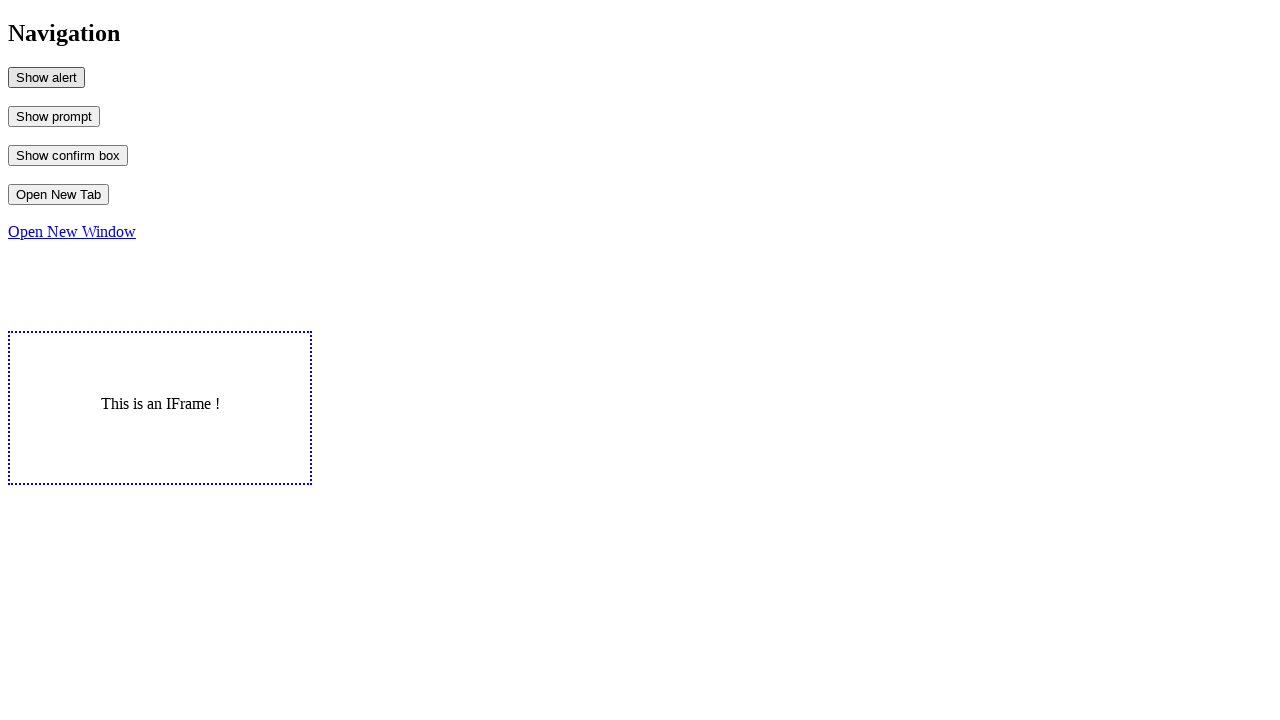

Set up dialog handler to accept alert
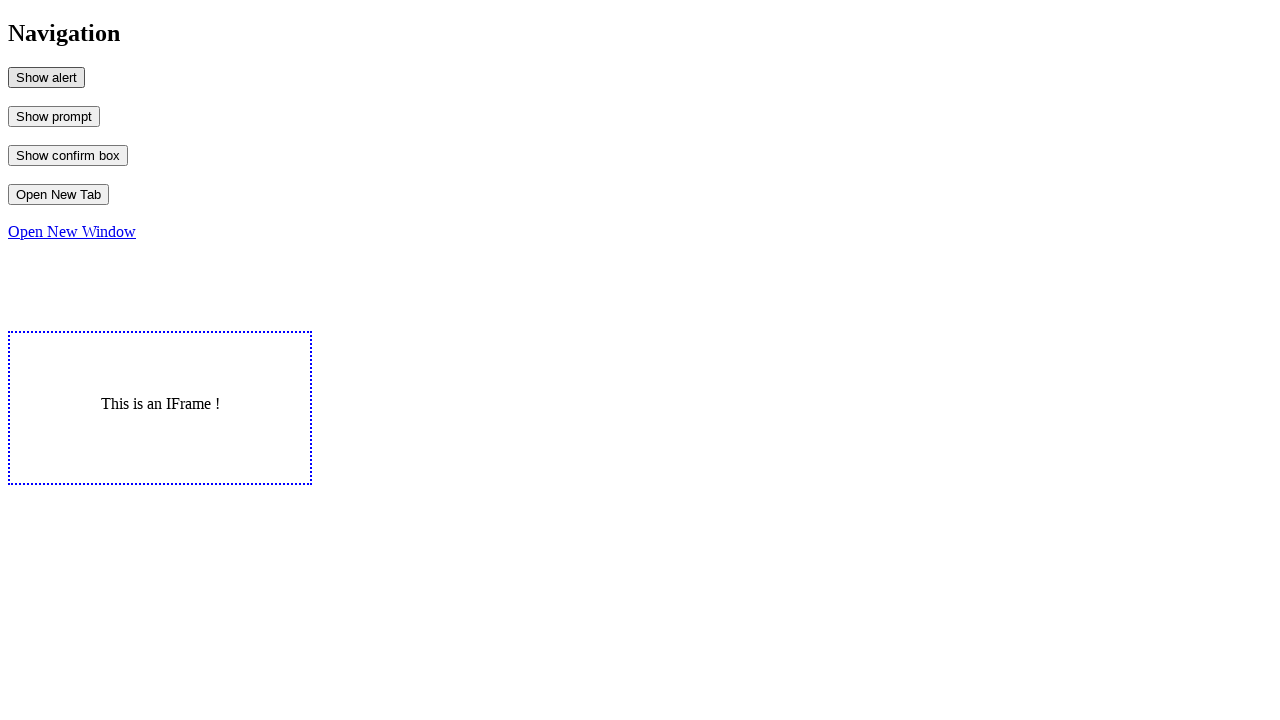

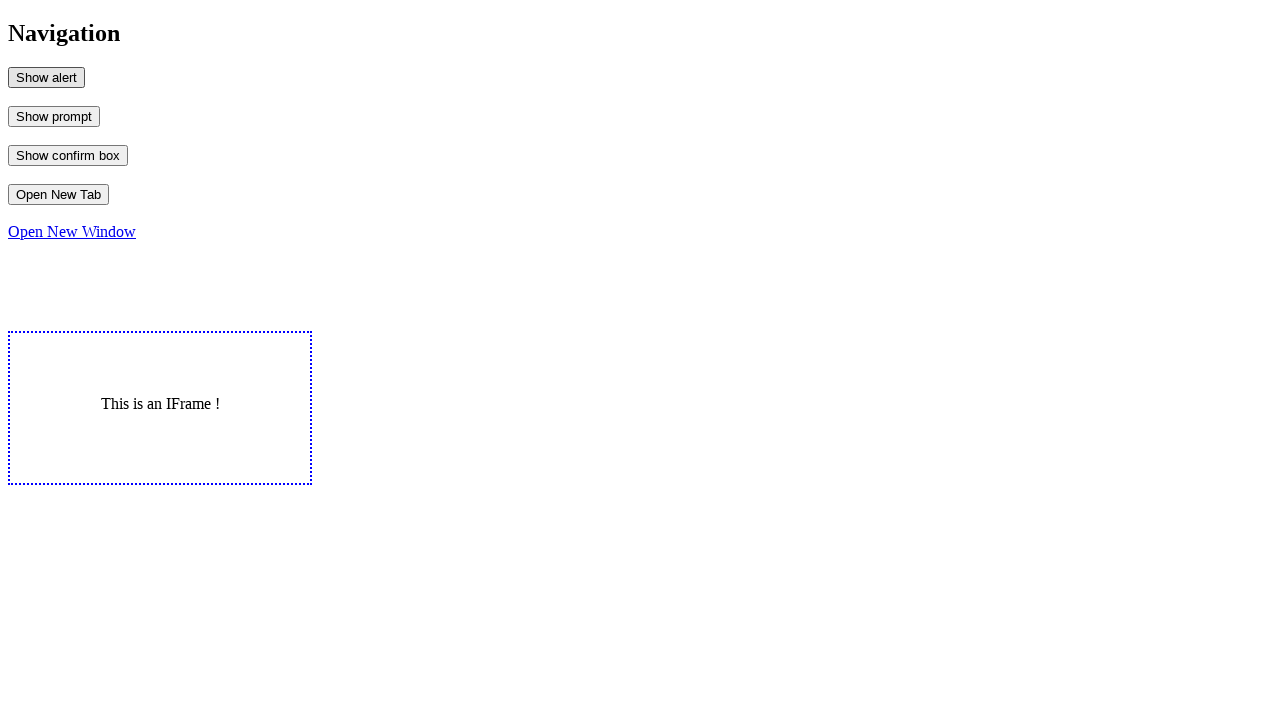